Tests Bootstrap dropdown functionality by clicking on the dropdown button and selecting an option from the menu

Starting URL: http://seleniumpractise.blogspot.com/2016/08/bootstrap-dropdown-example-for-selenium.html

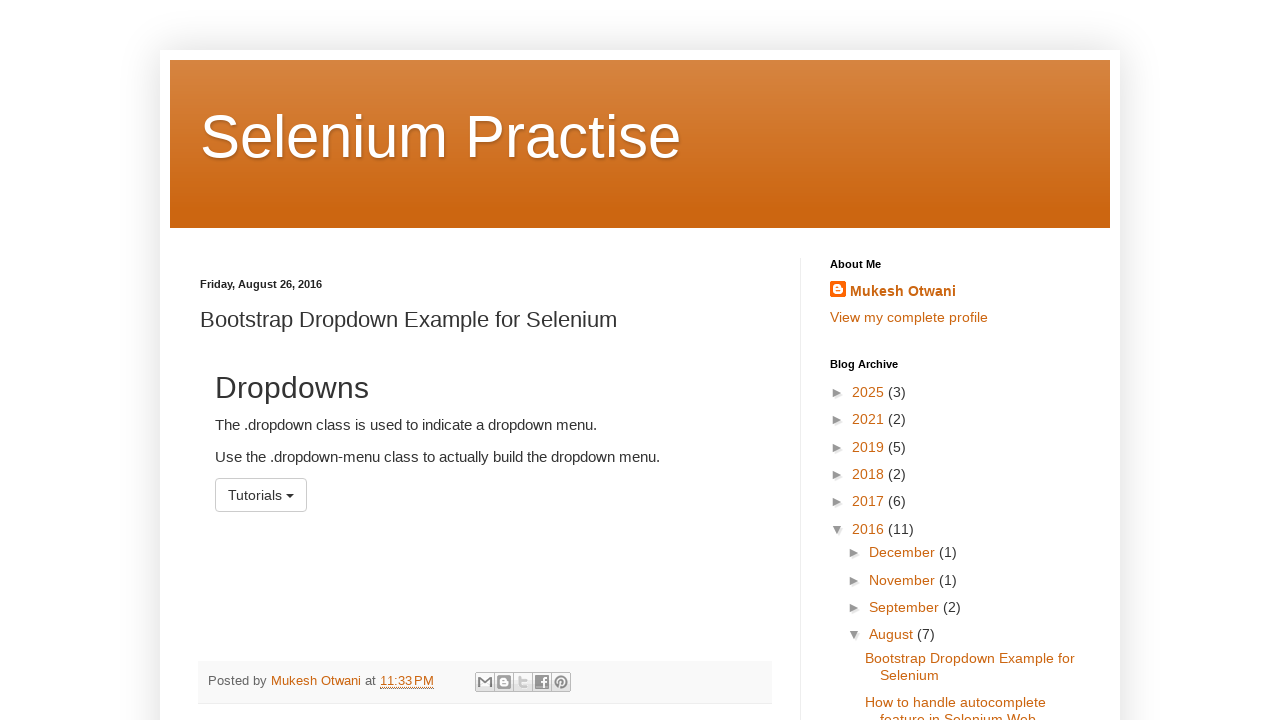

Clicked dropdown button to open menu at (261, 495) on xpath=//*[@id='menu1']
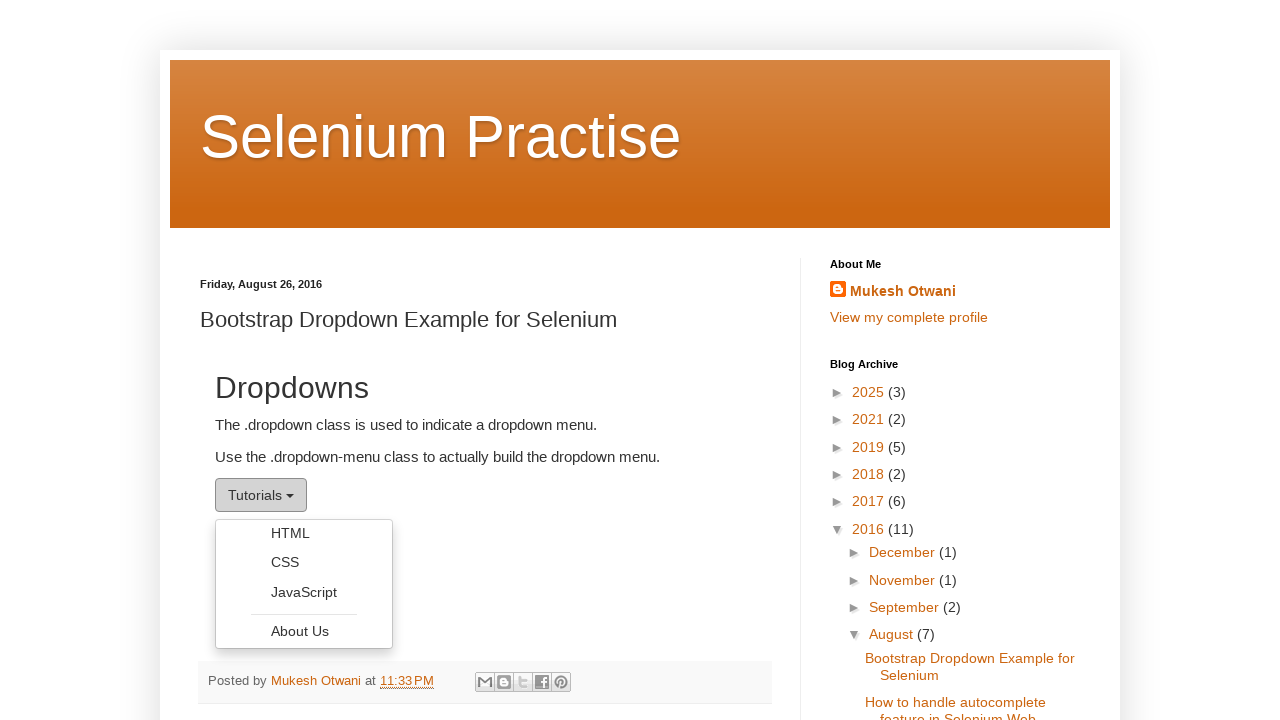

Dropdown menu loaded and became visible
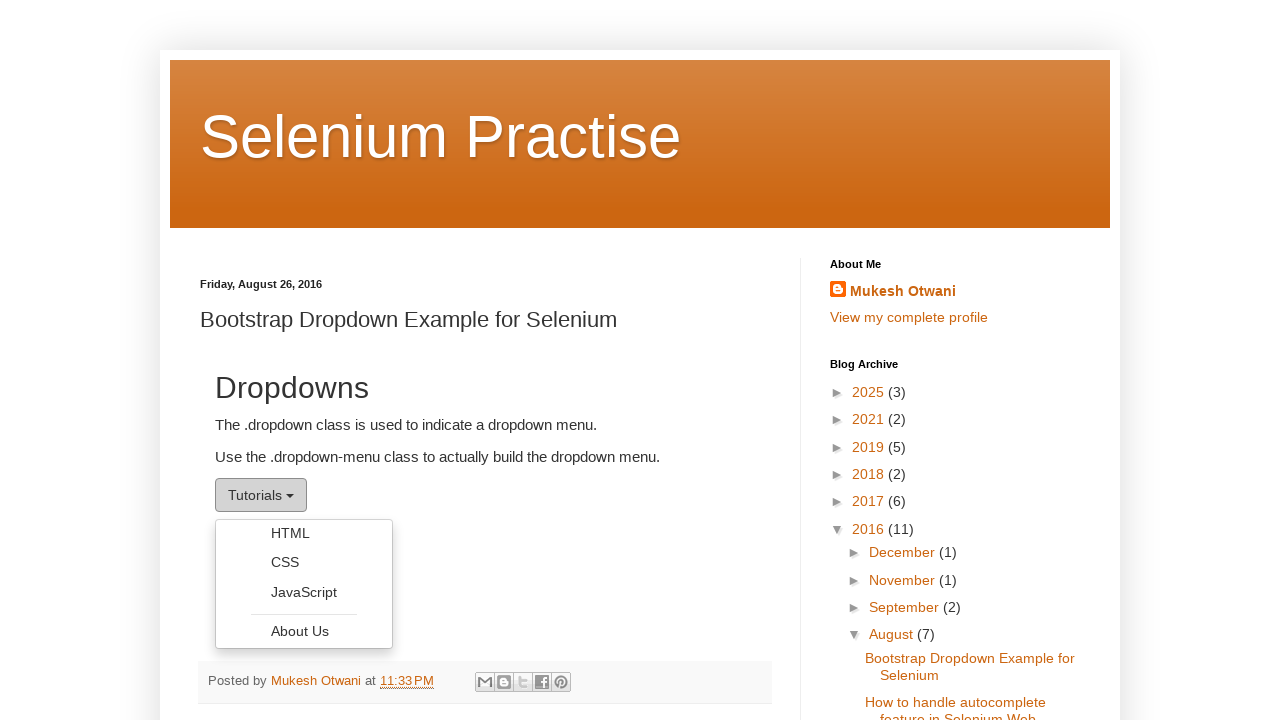

Selected 'JavaScript' option from dropdown menu at (304, 592) on xpath=//ul[@class='dropdown-menu']//li/a >> nth=2
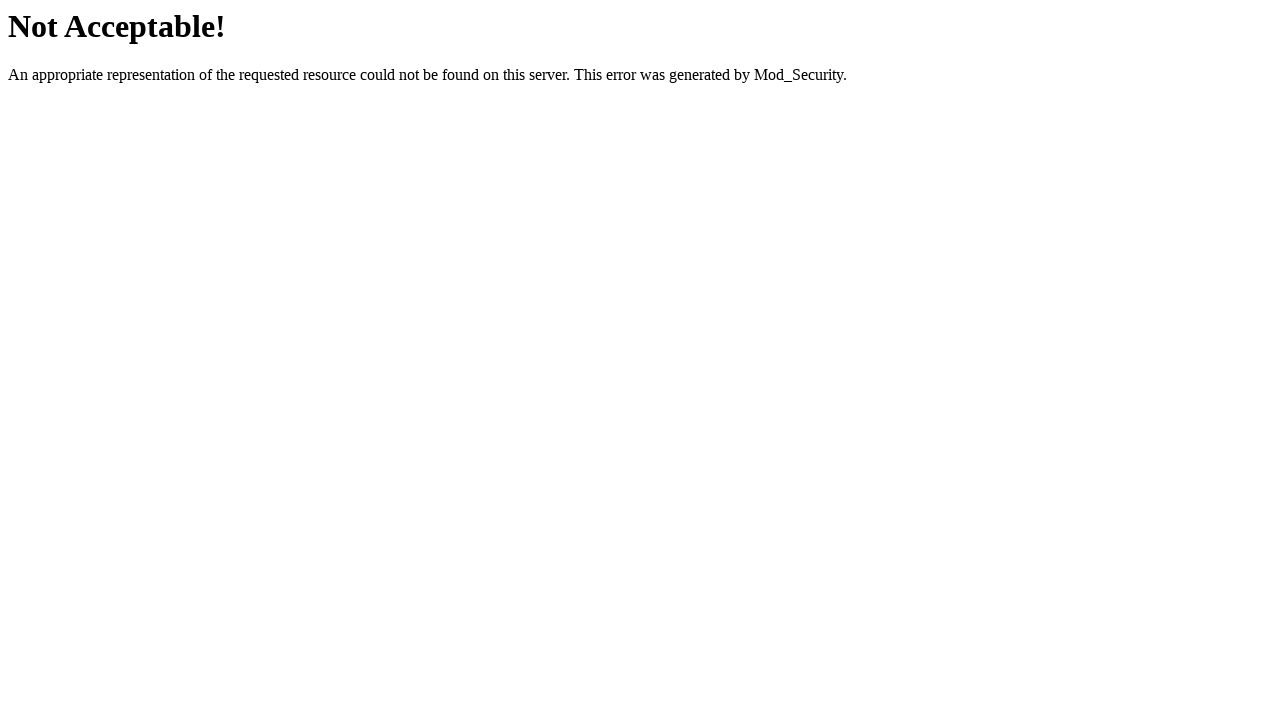

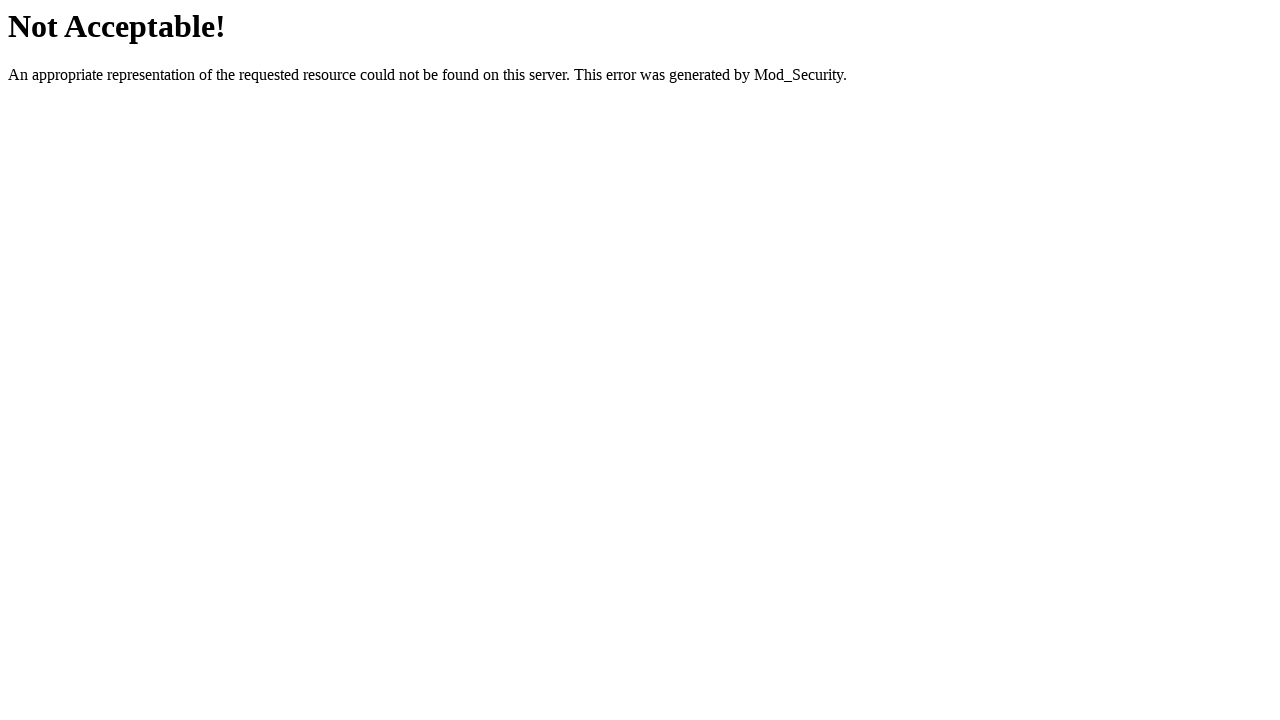